Tests right-click context menu functionality by performing a right-click action on a specific button element

Starting URL: https://swisnl.github.io/jQuery-contextMenu/demo.html

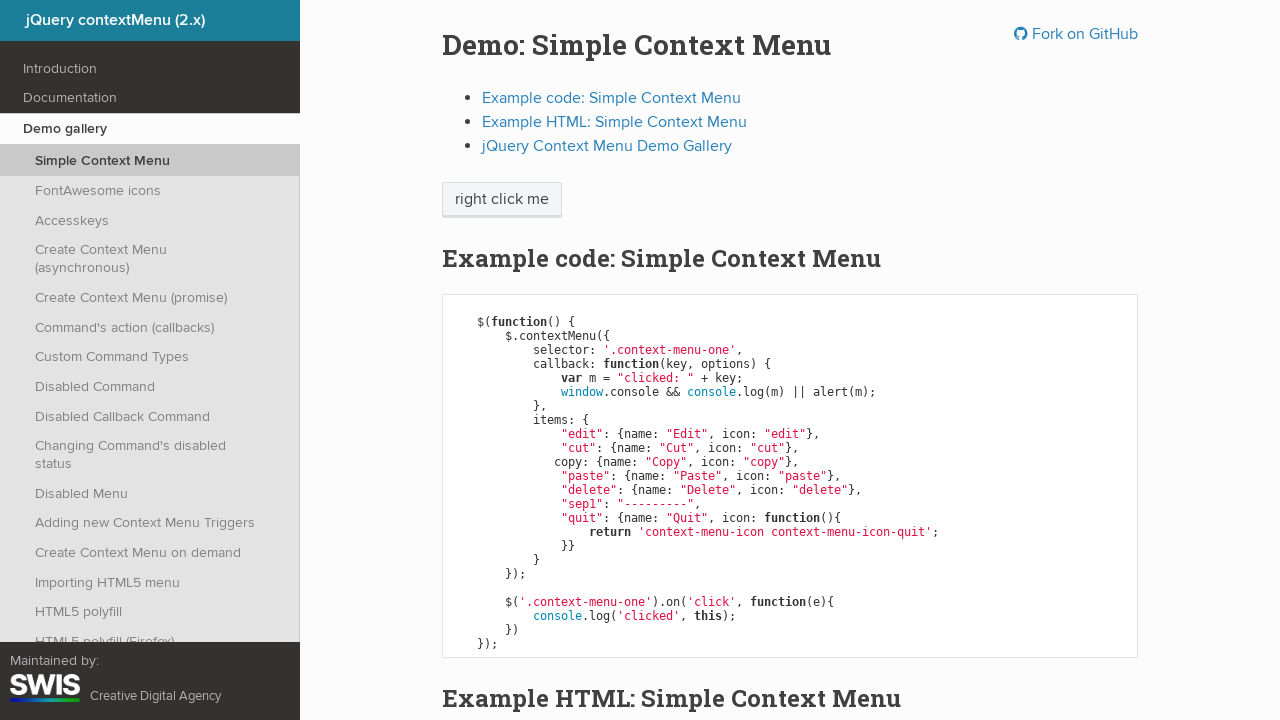

Located the right-click target element with text 'right click me'
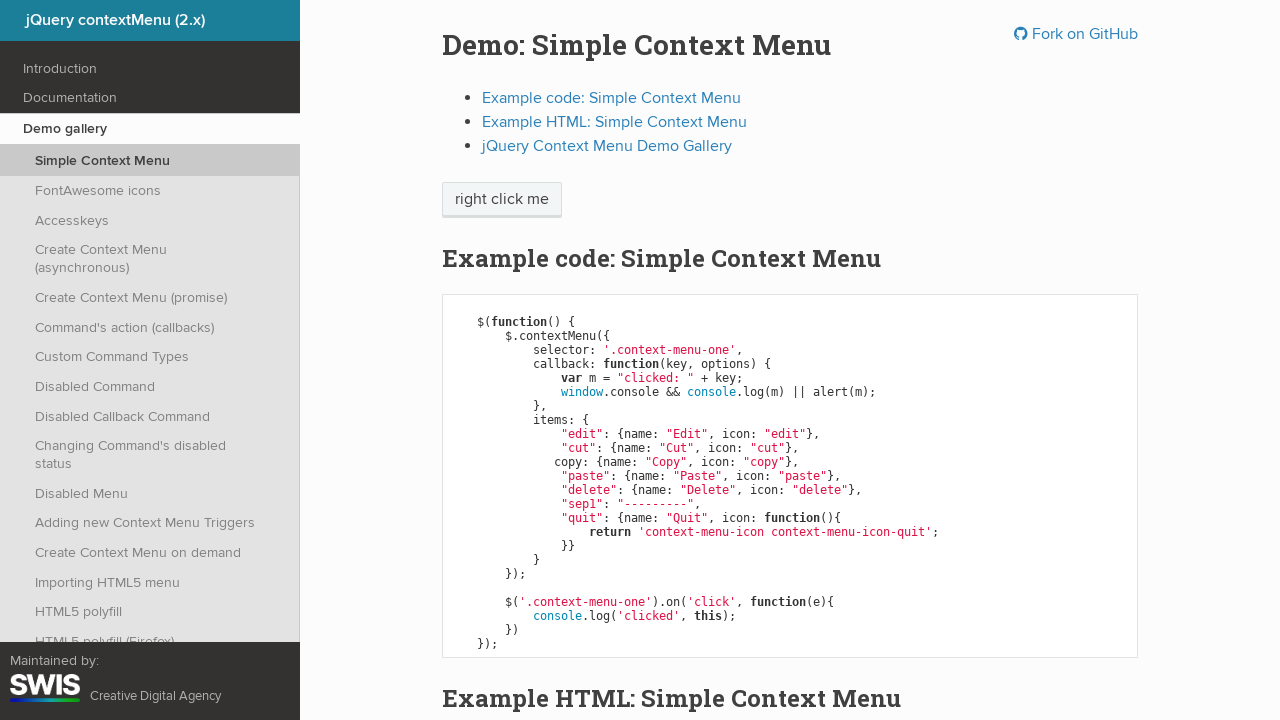

Performed right-click action on the target element at (502, 200) on xpath=//span[text()='right click me']
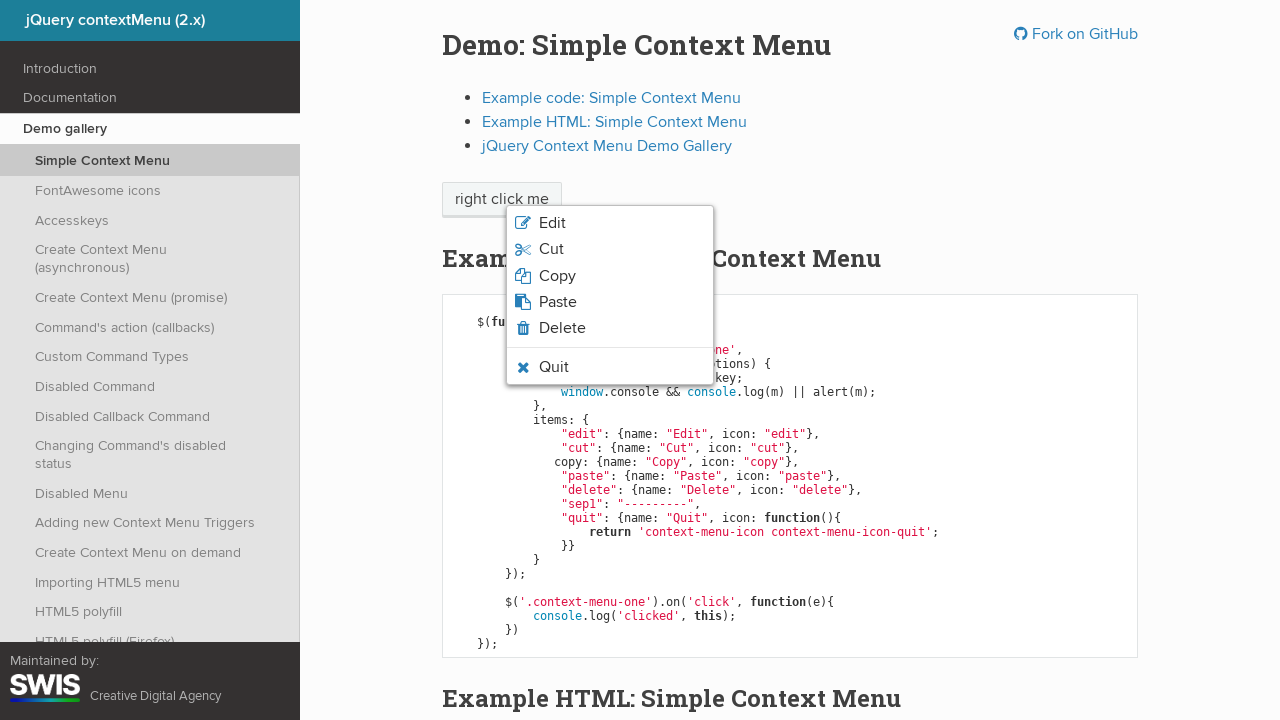

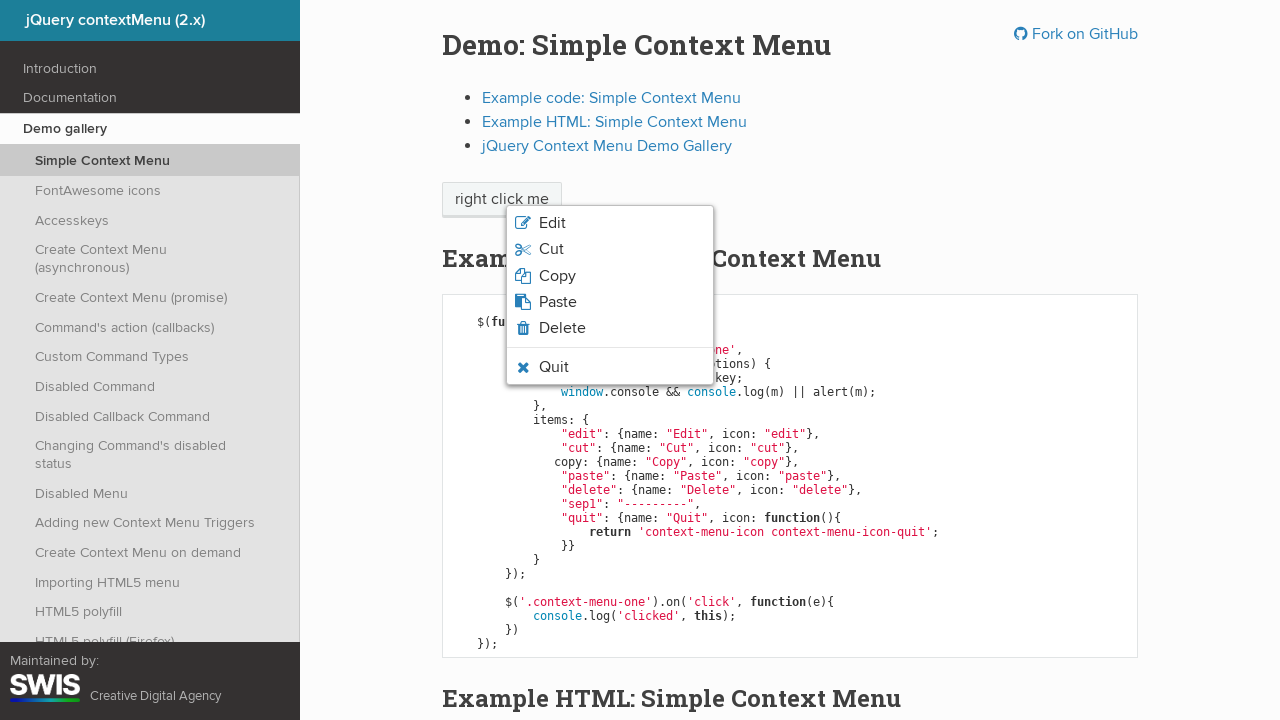